Tests multi-selection functionality in a tree/list component by selecting multiple items while holding the CTRL key

Starting URL: https://www.leafground.com/tree.xhtml

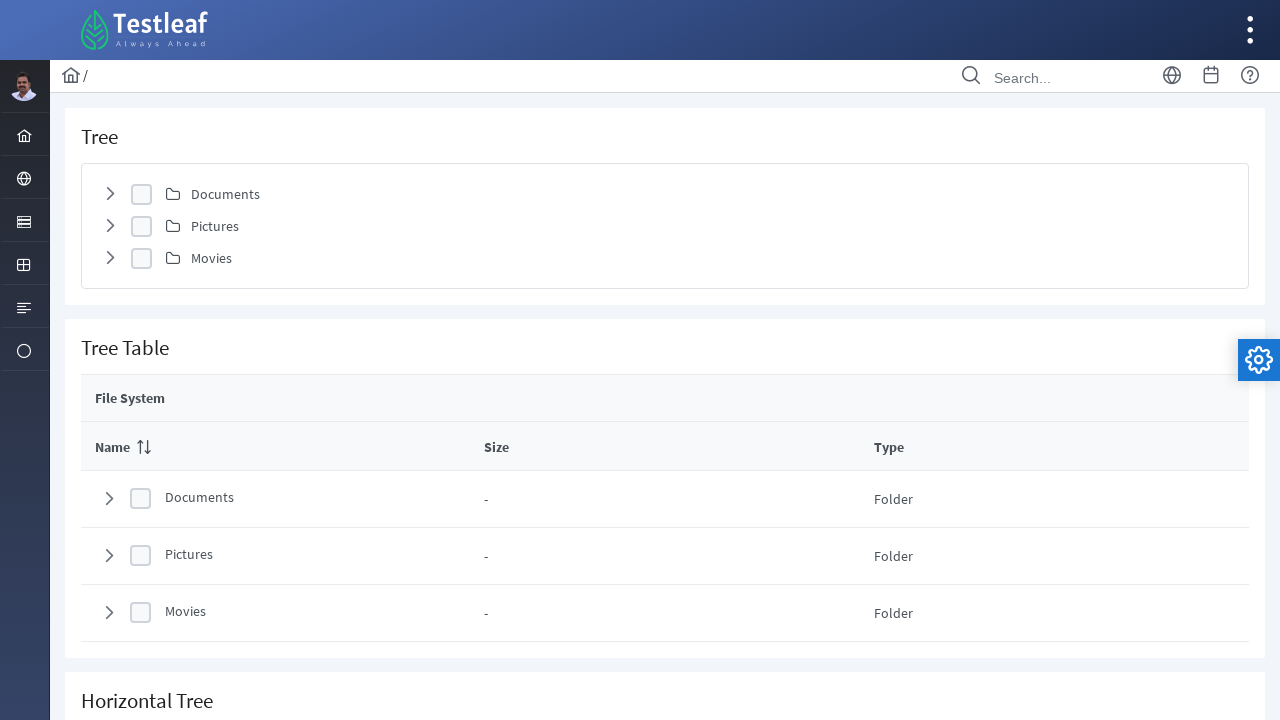

Located all selectable items in the tree/list component
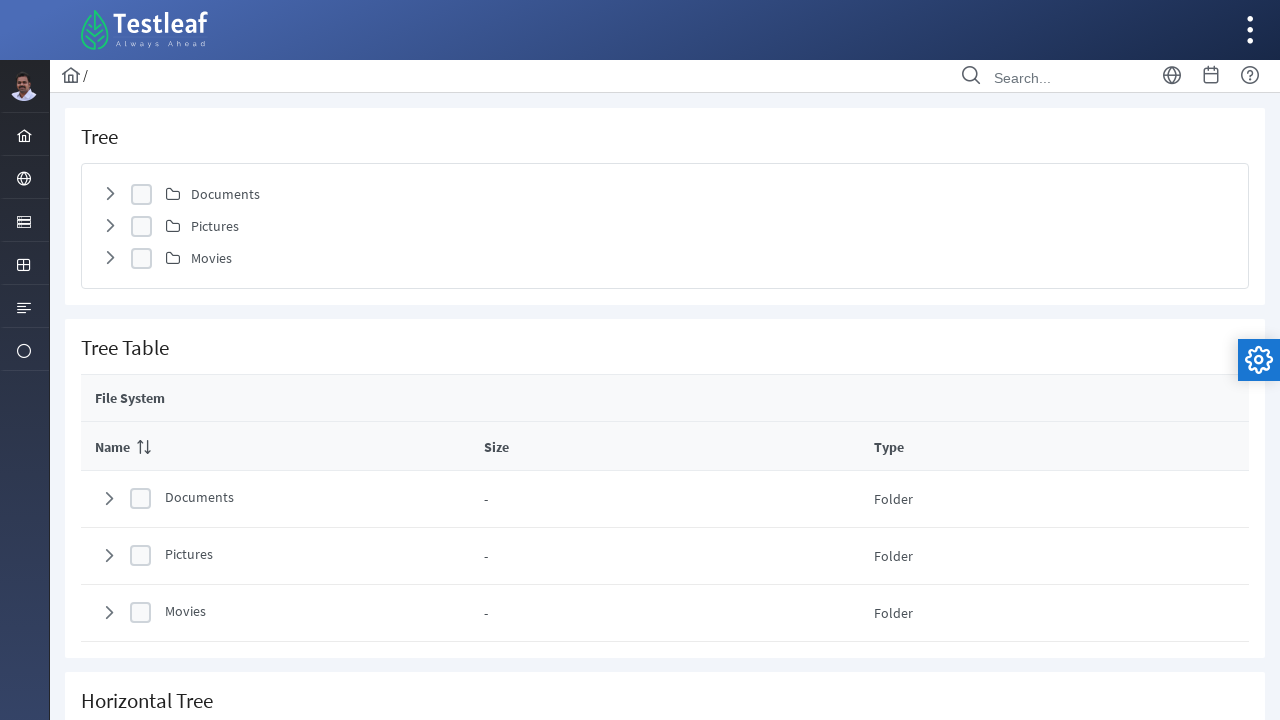

Retrieved count of items: 3
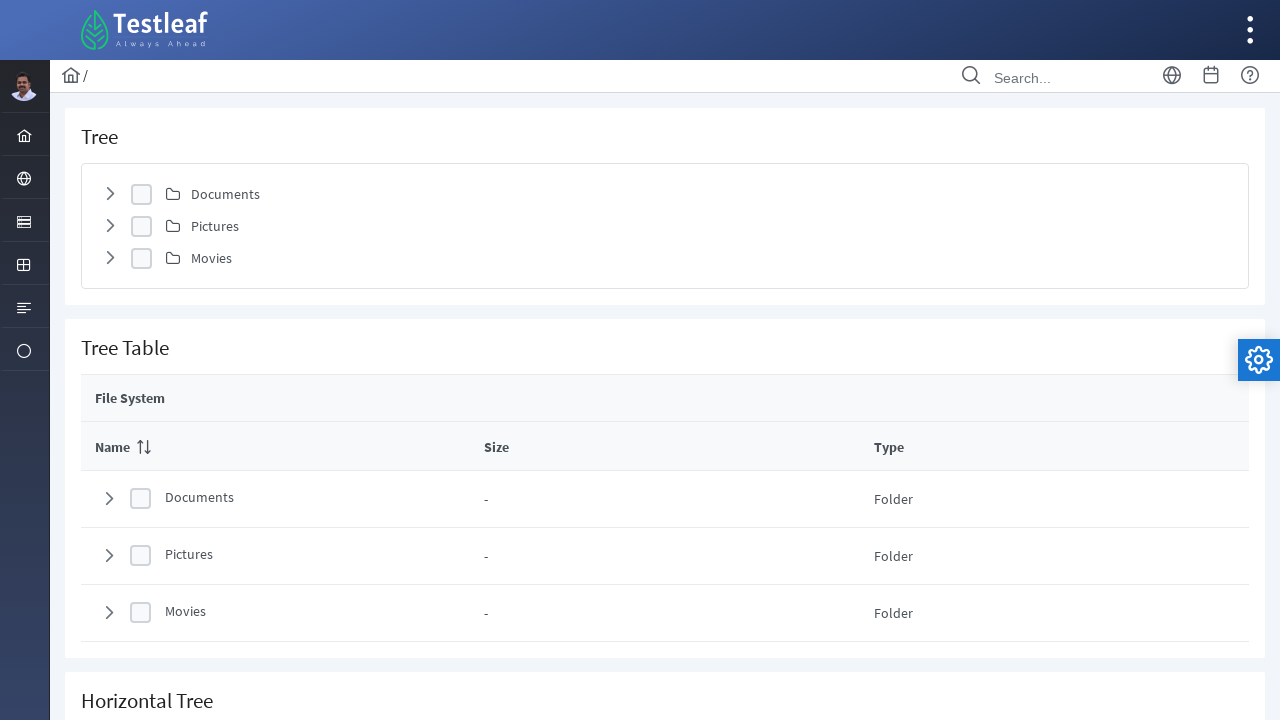

Pressed and held CTRL key
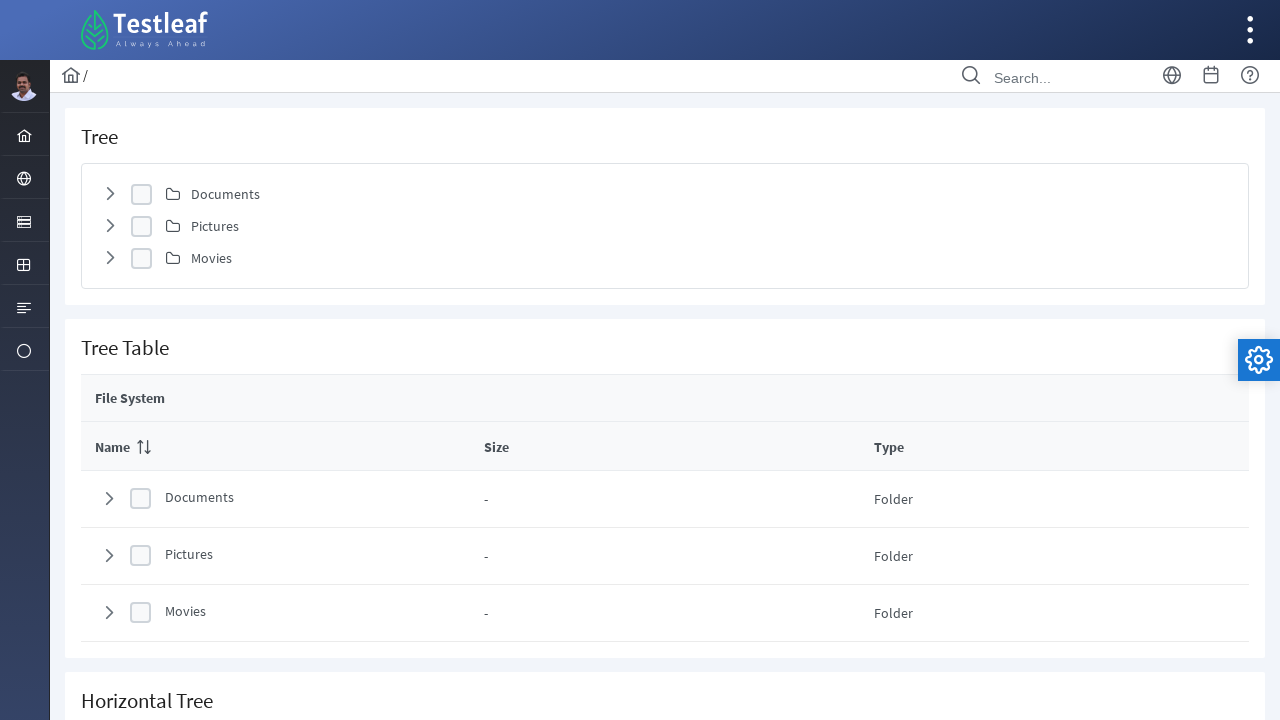

Clicked first item while holding CTRL at (665, 194) on xpath=//*[@id="j_idt88"]/ul/li >> nth=0
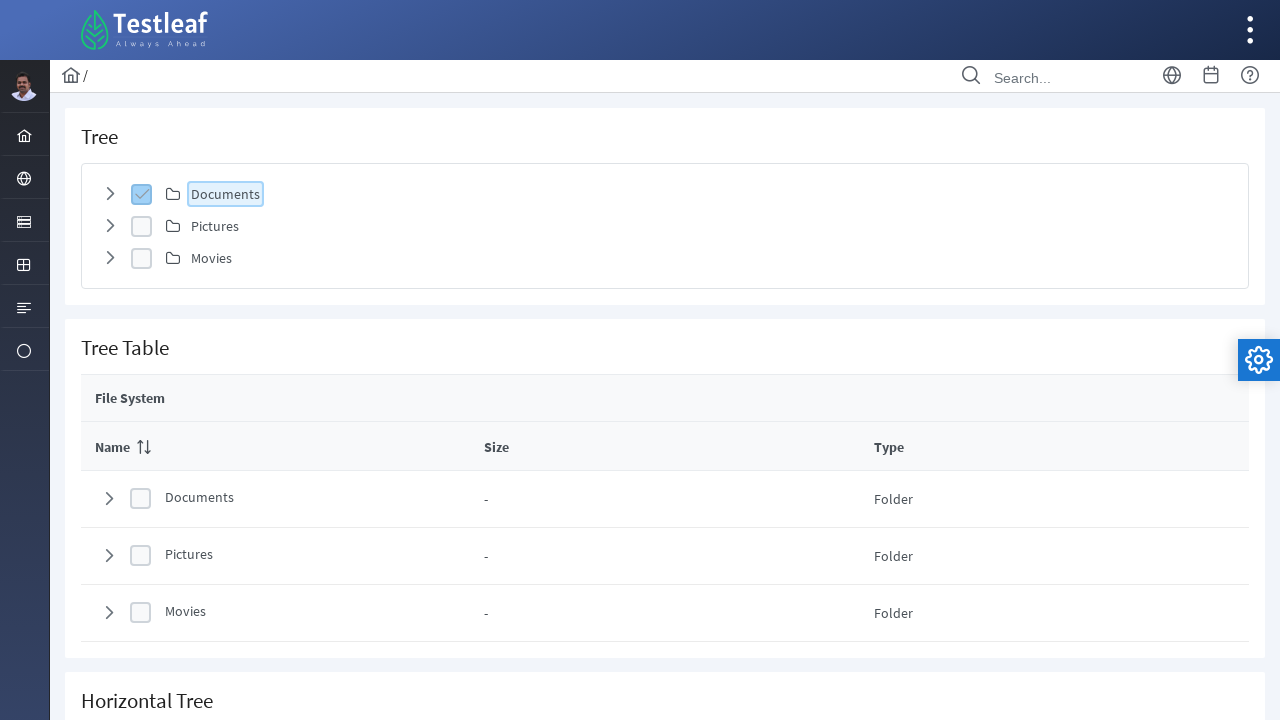

Clicked second item while holding CTRL at (665, 226) on xpath=//*[@id="j_idt88"]/ul/li >> nth=1
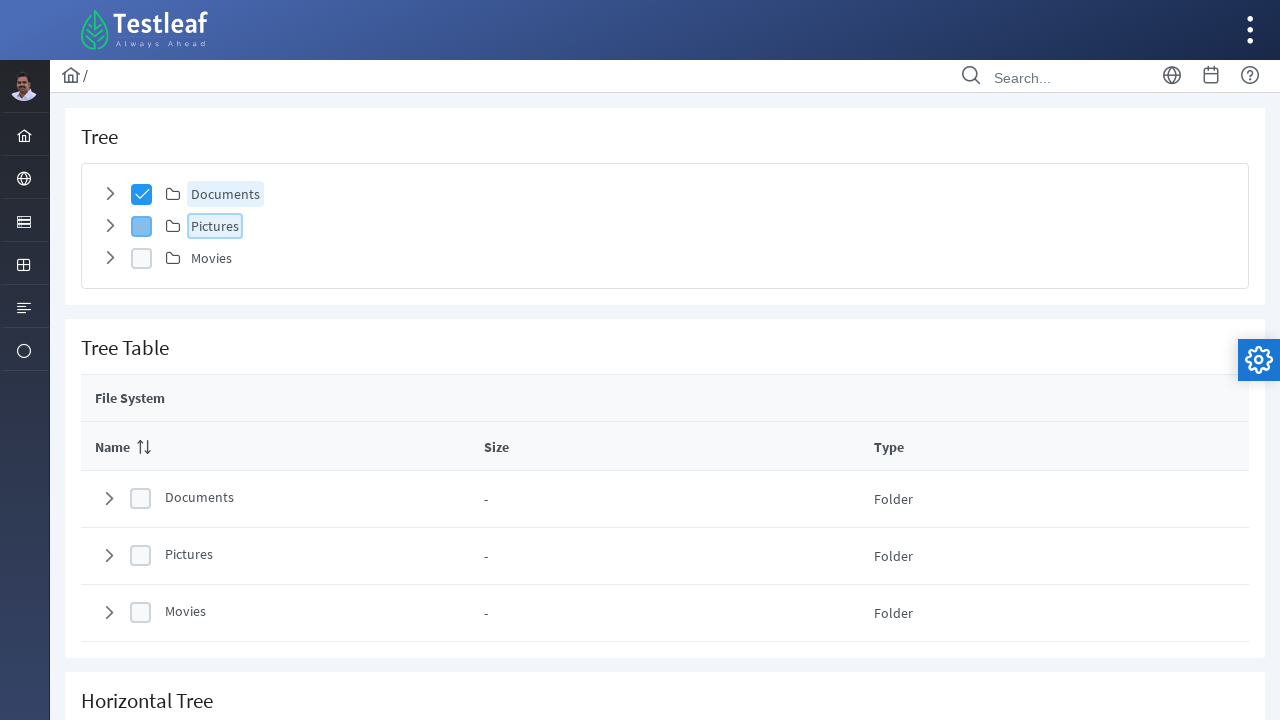

Released CTRL key to complete multi-selection
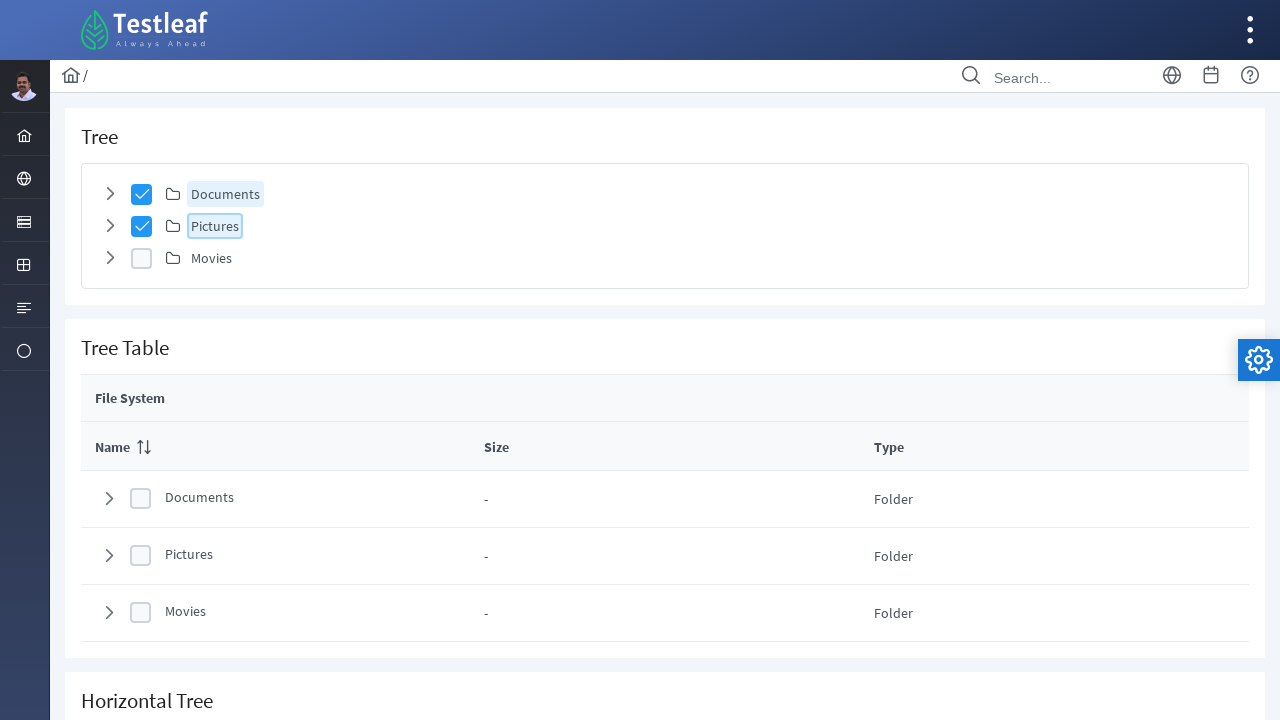

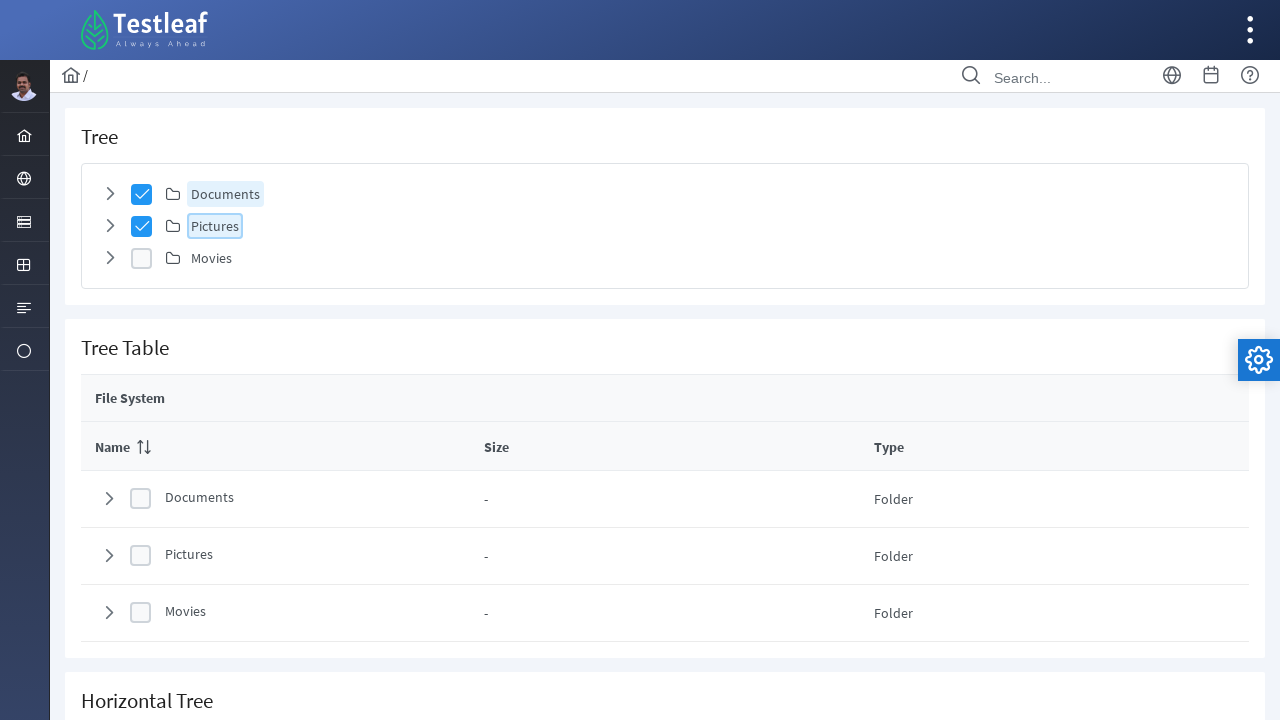